Tests the on-page button calculator's addition functionality by entering 123 + 456 and verifying the result is calculated correctly.

Starting URL: https://kalk.pro/finish/wallpaper/

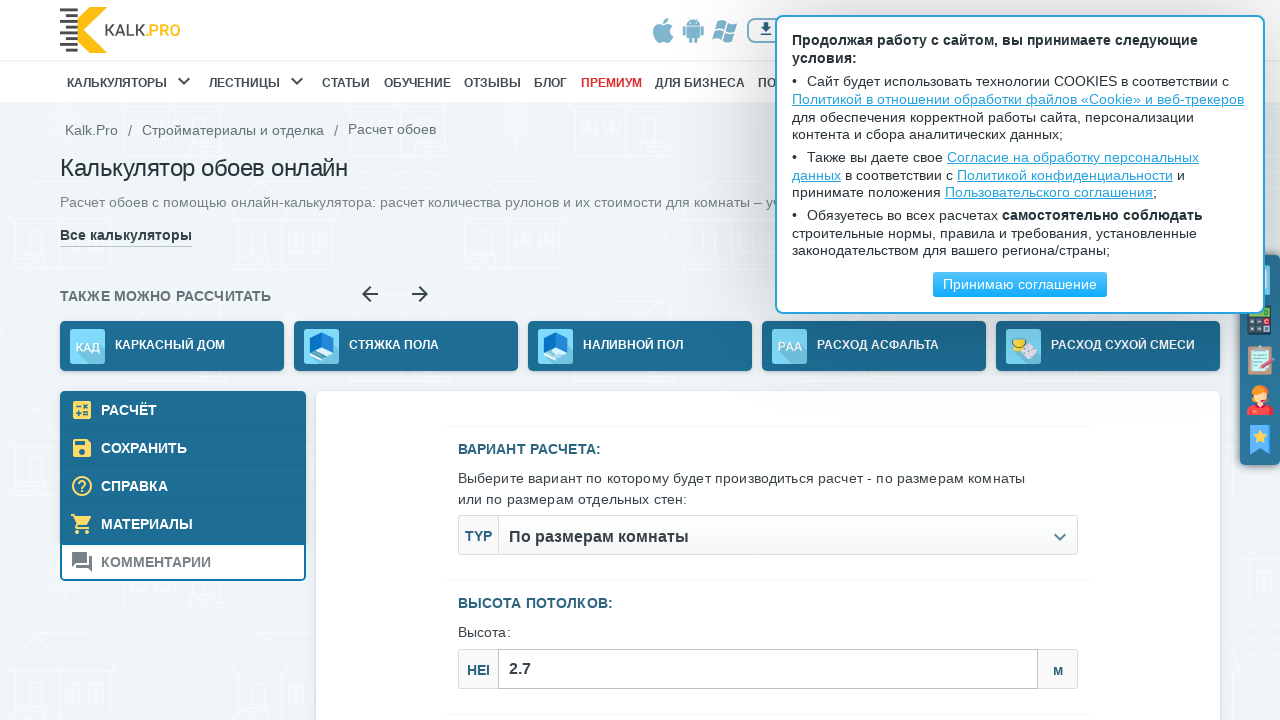

Clicked to open the calculator widget at (1260, 320) on .js--onclick-callCalc
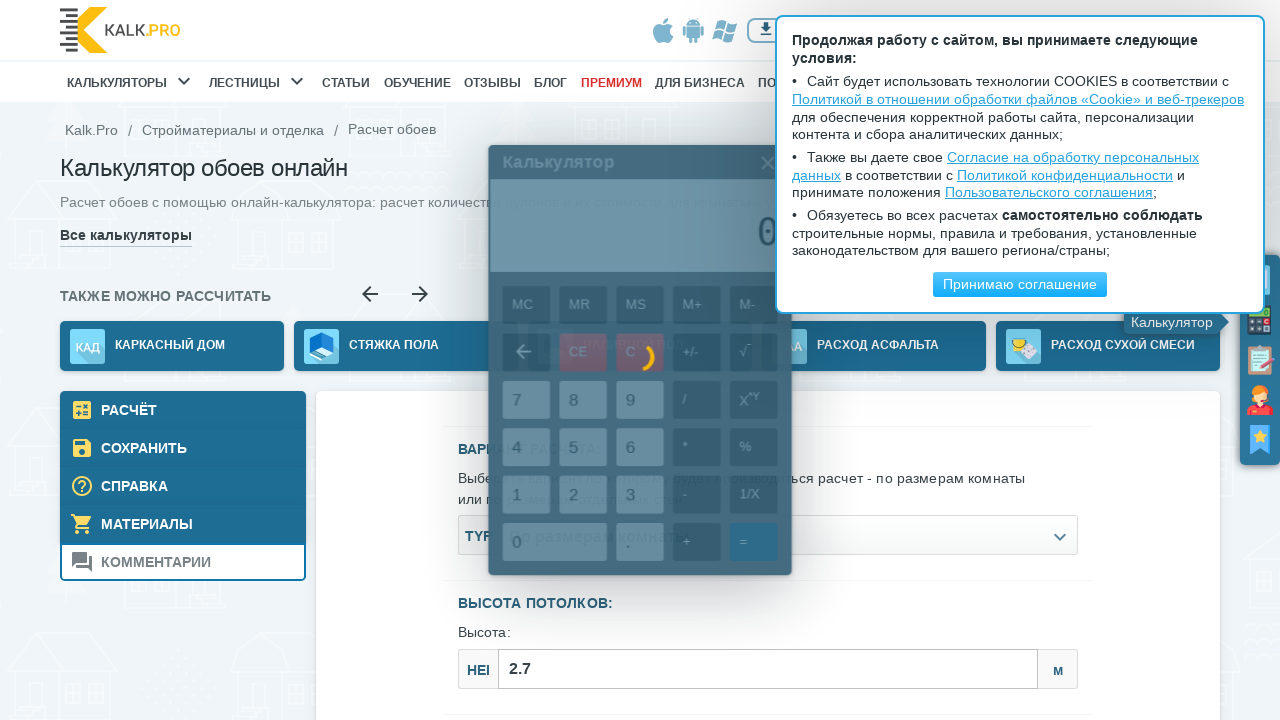

Waited for calculator to open
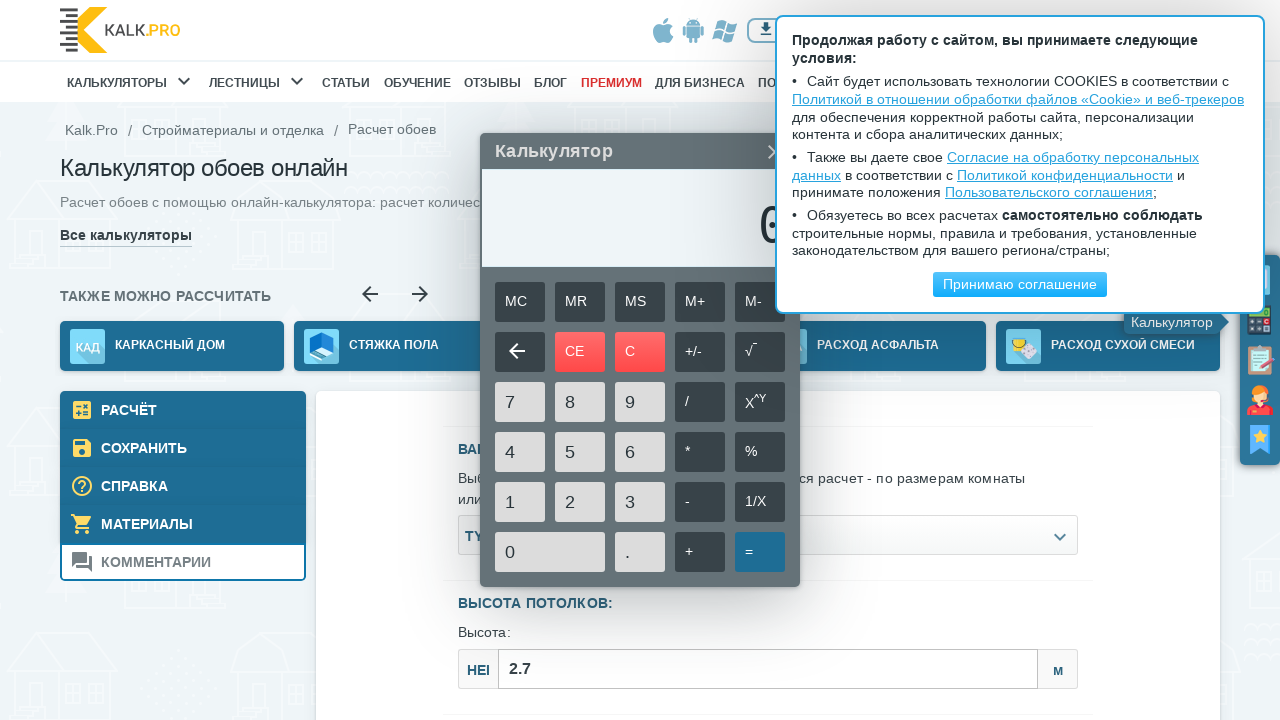

Clicked button '1' at (520, 502) on [name='1']
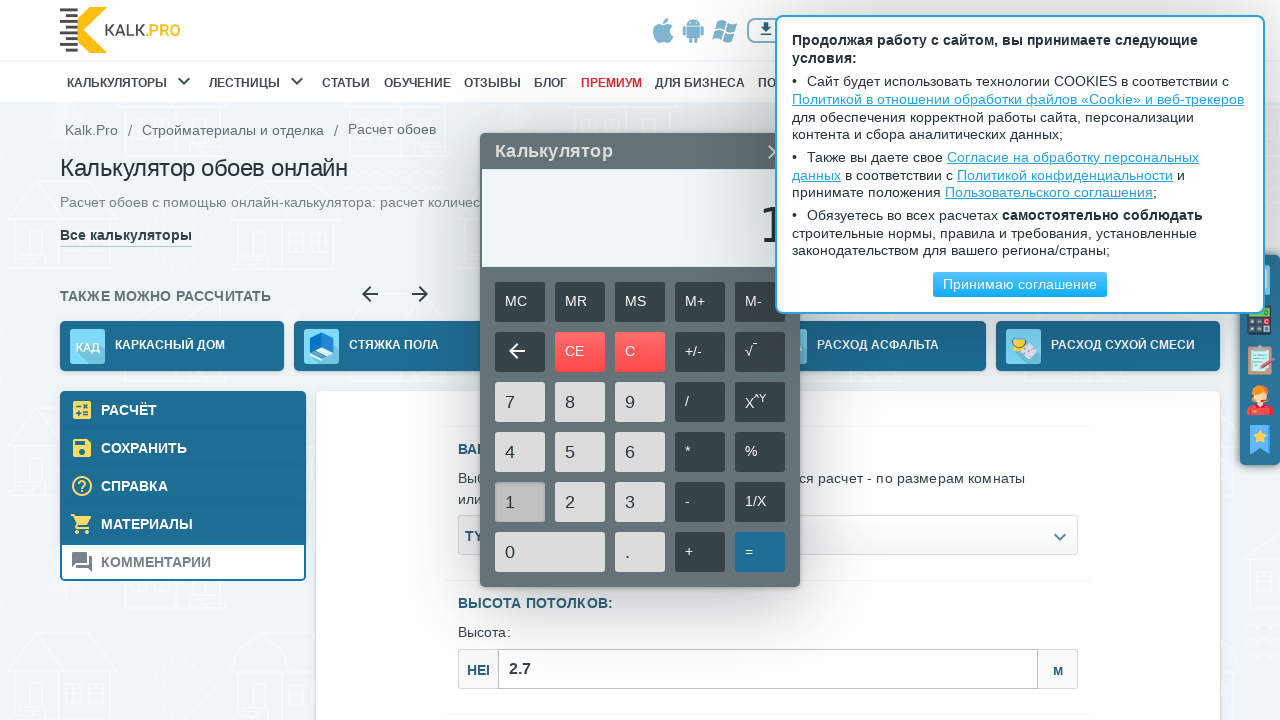

Clicked button '2' at (580, 502) on [name='2']
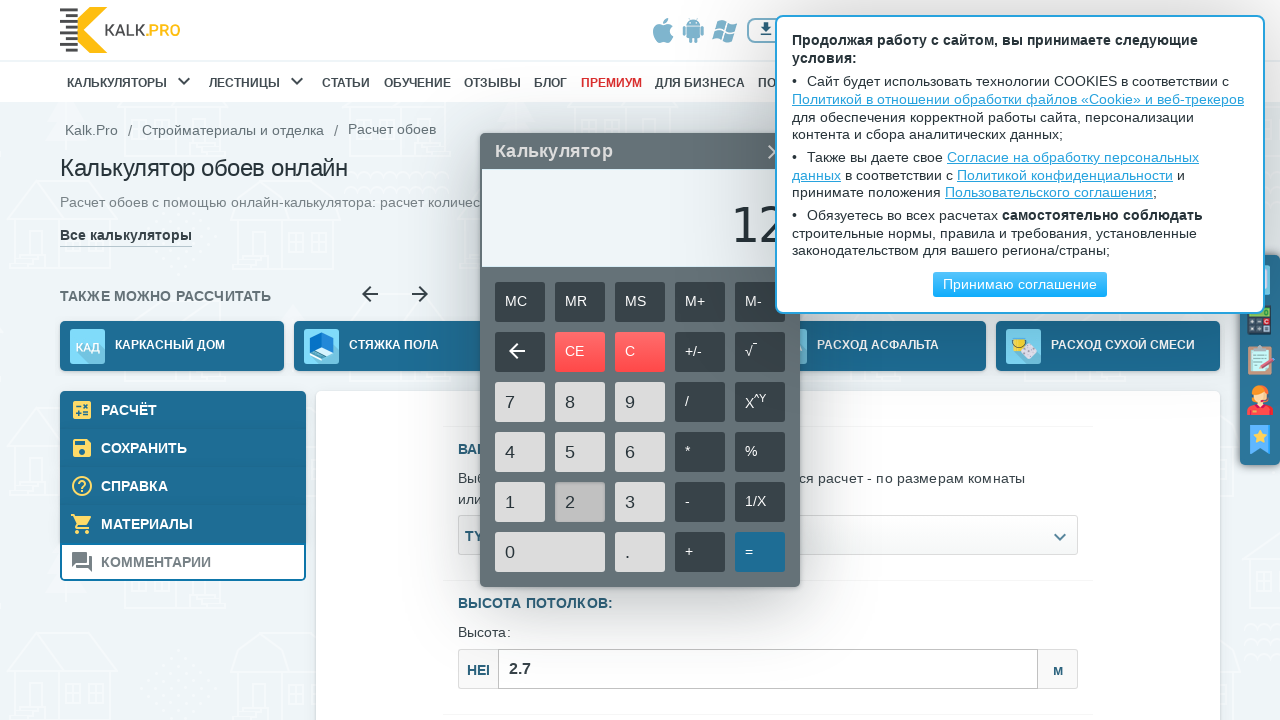

Clicked button '3' to enter 123 at (640, 502) on [name='3']
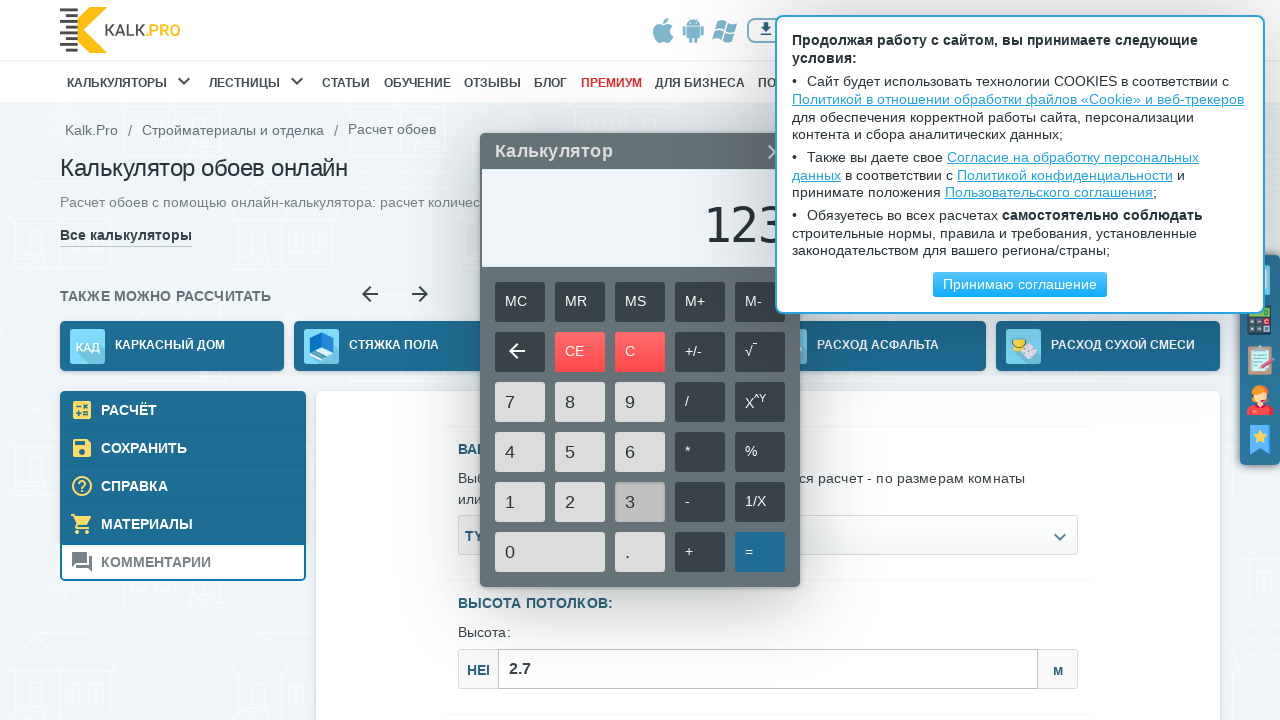

Clicked addition operator '+' at (700, 552) on [name='+']
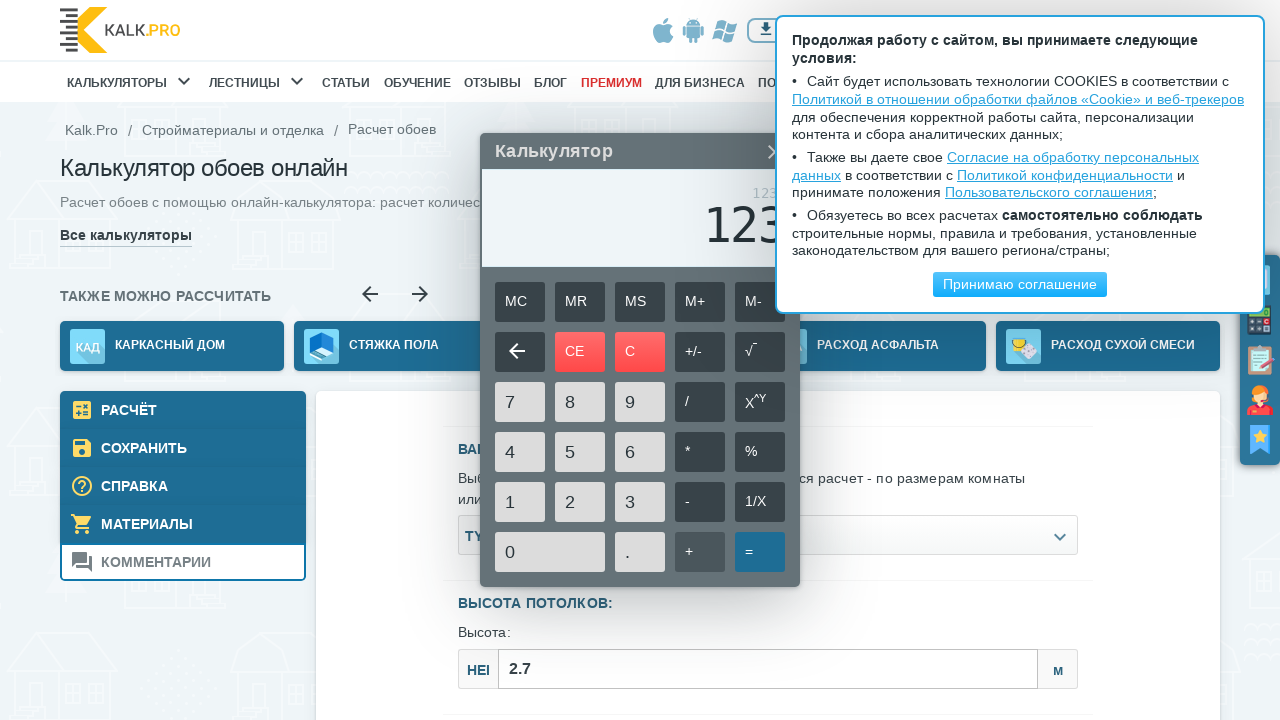

Clicked button '4' at (520, 452) on [name='4']
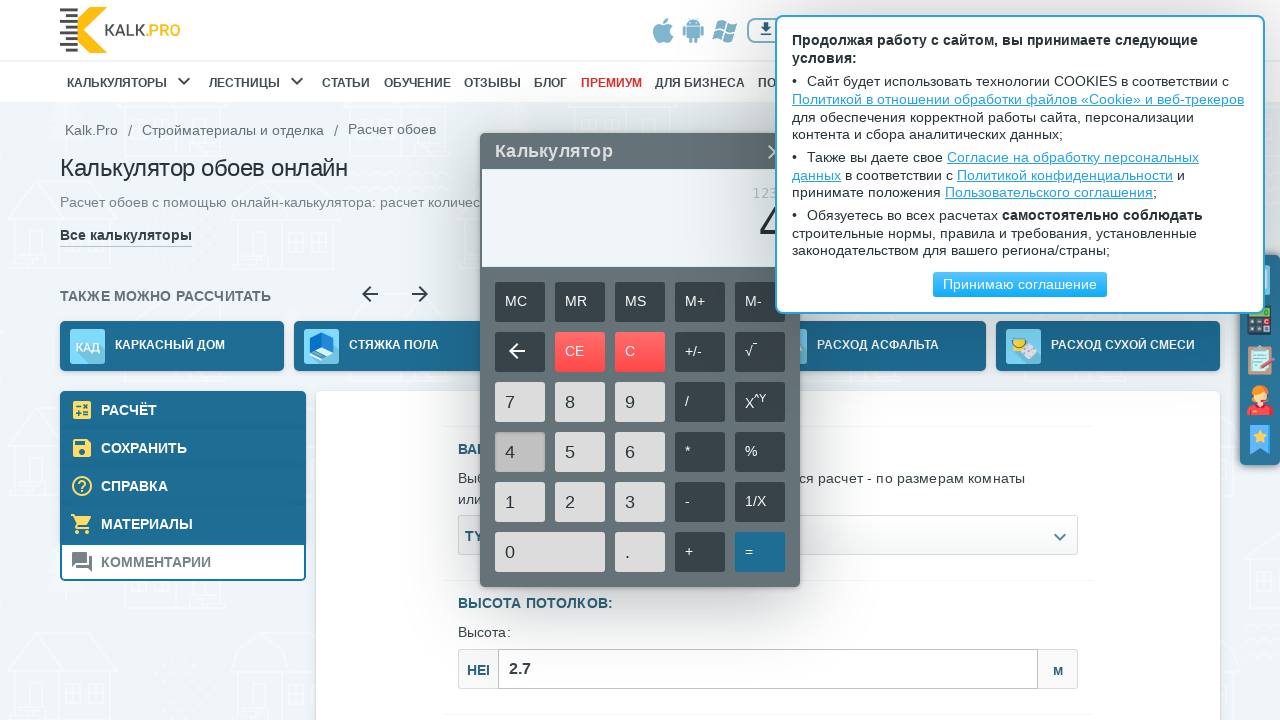

Clicked button '5' at (580, 452) on [name='5']
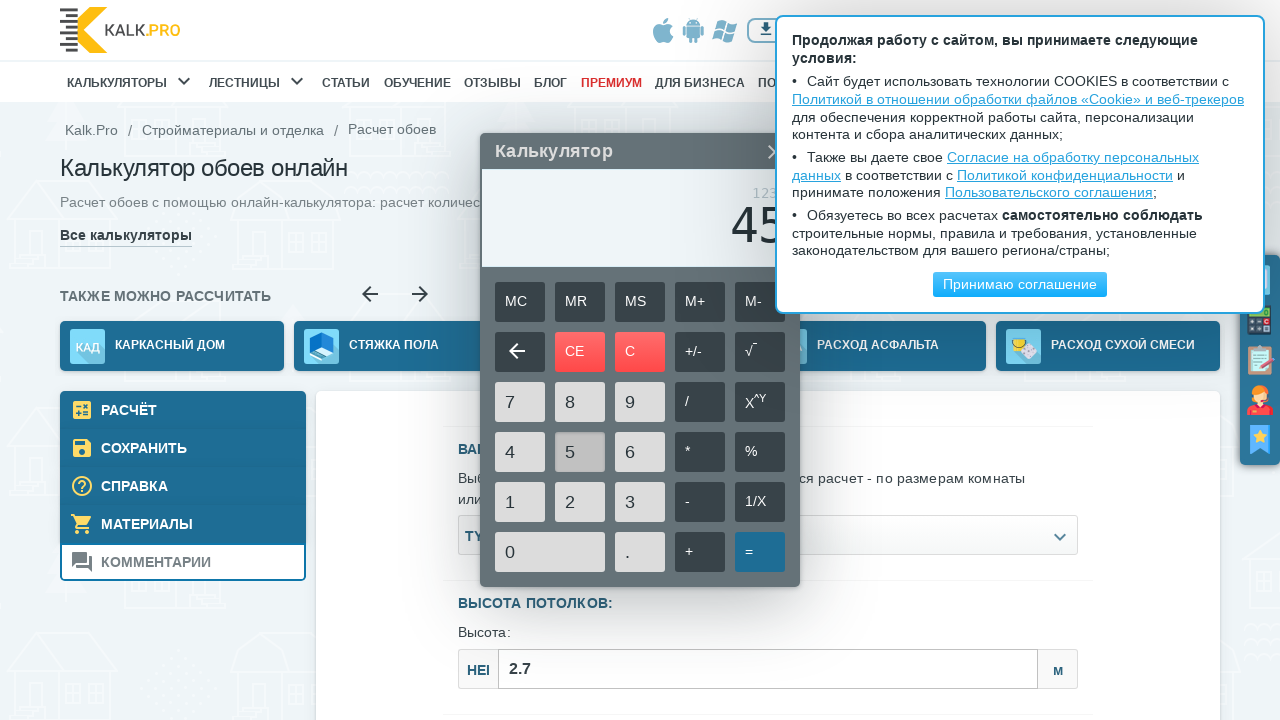

Clicked button '6' to enter 456 at (640, 452) on [name='6']
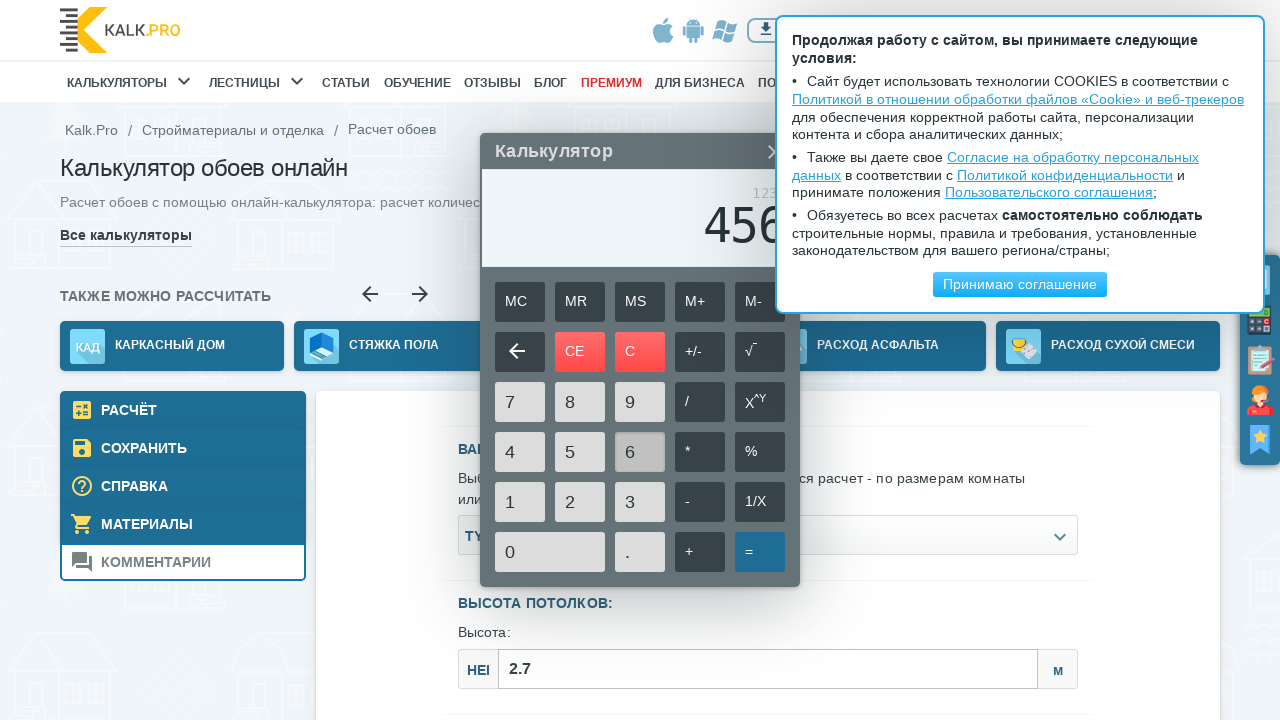

Clicked equals button to calculate result at (760, 552) on [name='Result']
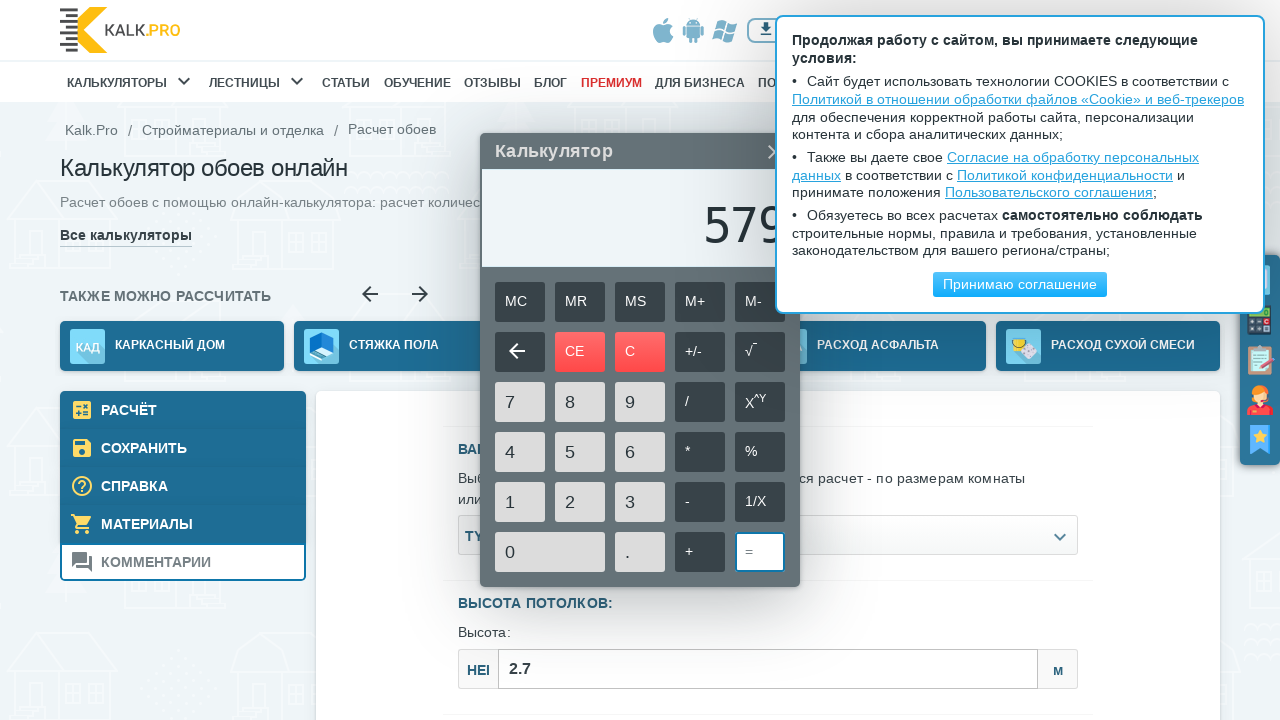

Calculator display updated with result (123 + 456 = 579)
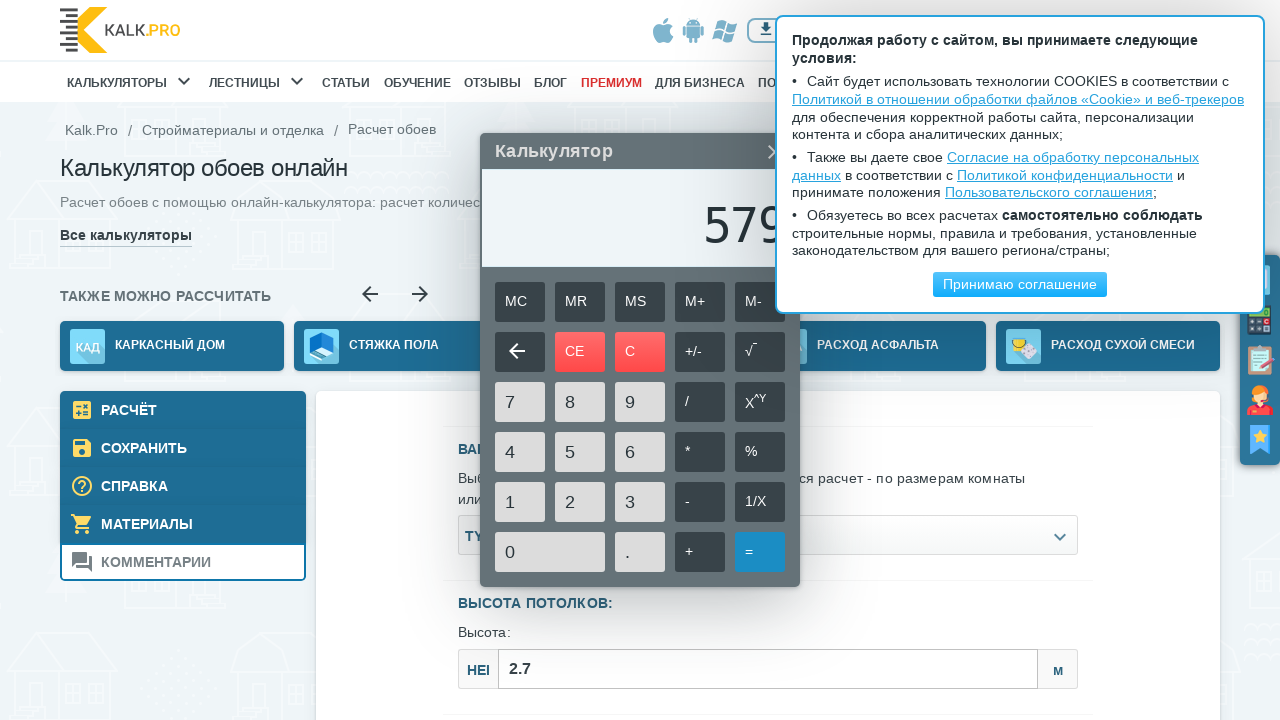

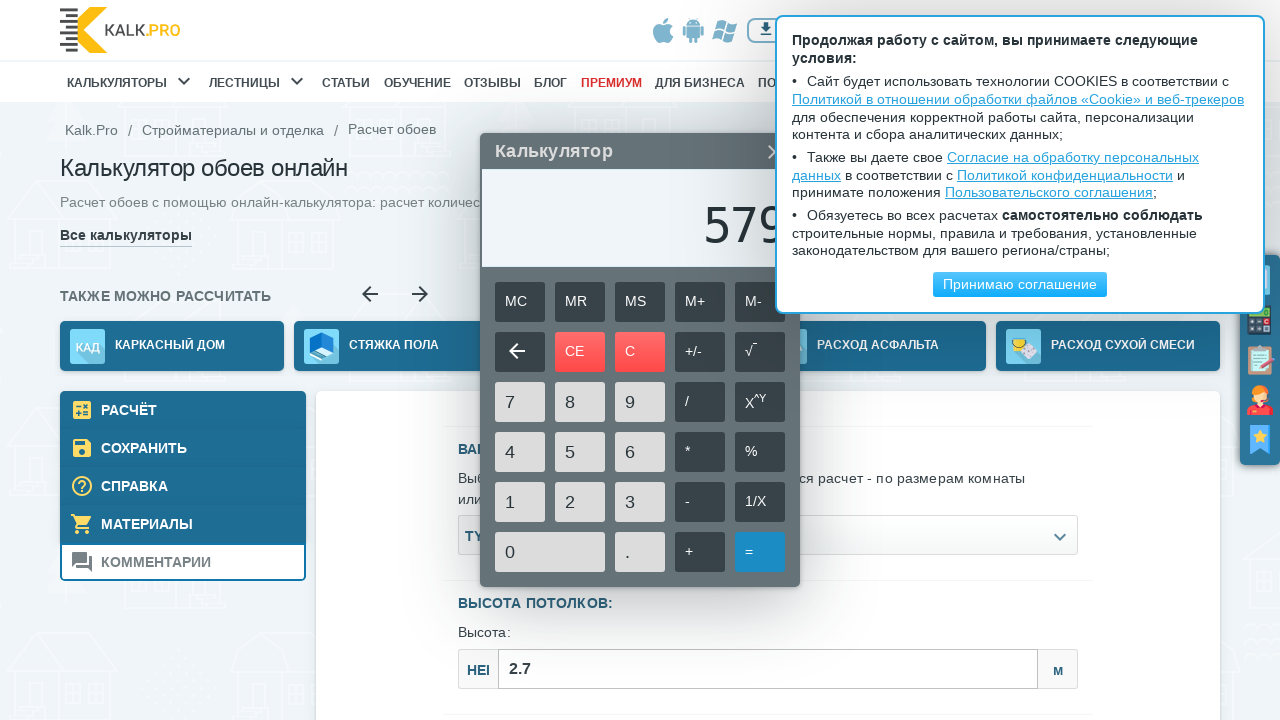